Tests jQuery UI custom select menu dropdowns by selecting various options from speed, files, number, and salutation dropdowns, then verifying the selections are displayed correctly.

Starting URL: https://jqueryui.com/resources/demos/selectmenu/default.html

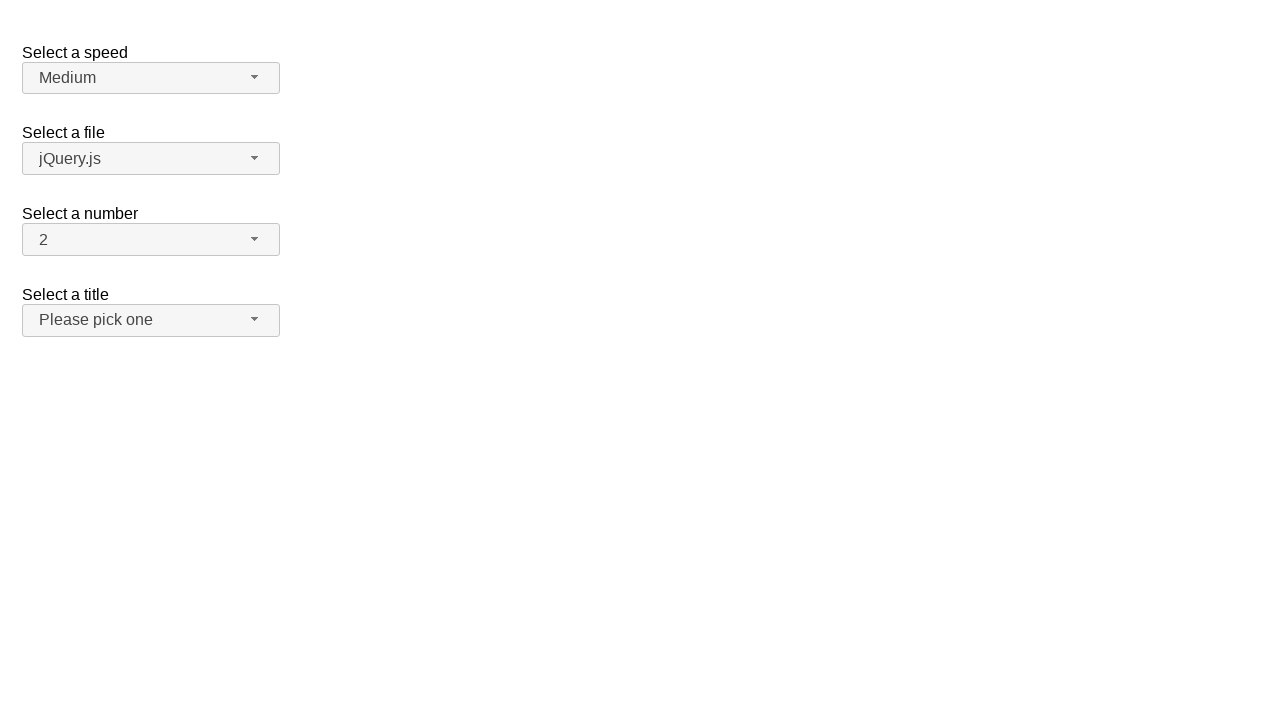

Clicked speed dropdown button at (151, 78) on span#speed-button
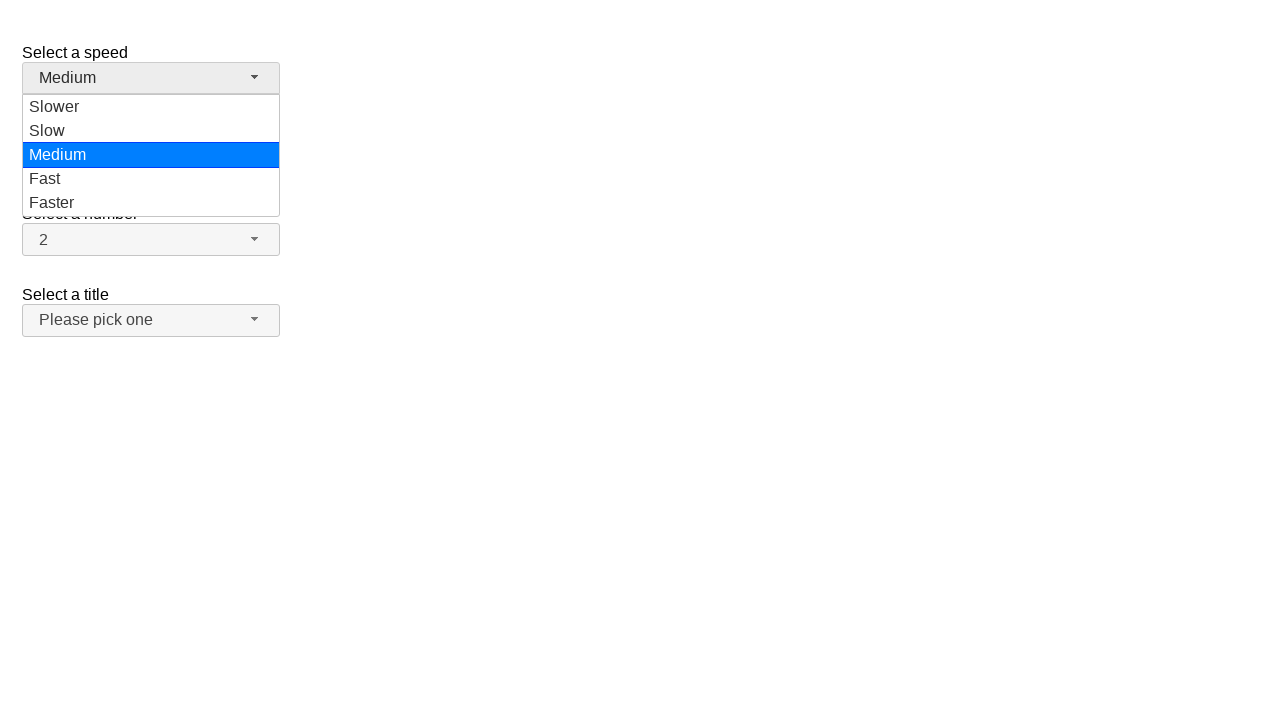

Speed dropdown menu appeared
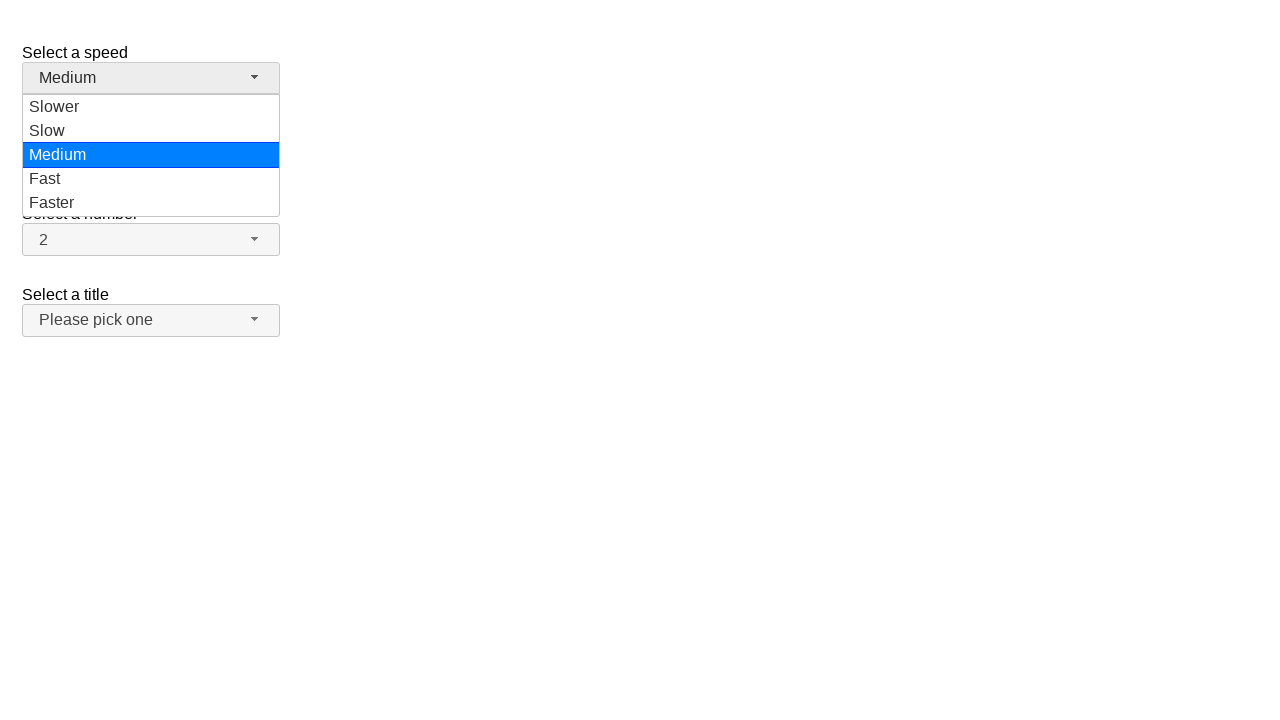

Selected 'Faster' from speed dropdown at (151, 203) on ul#speed-menu div:has-text('Faster')
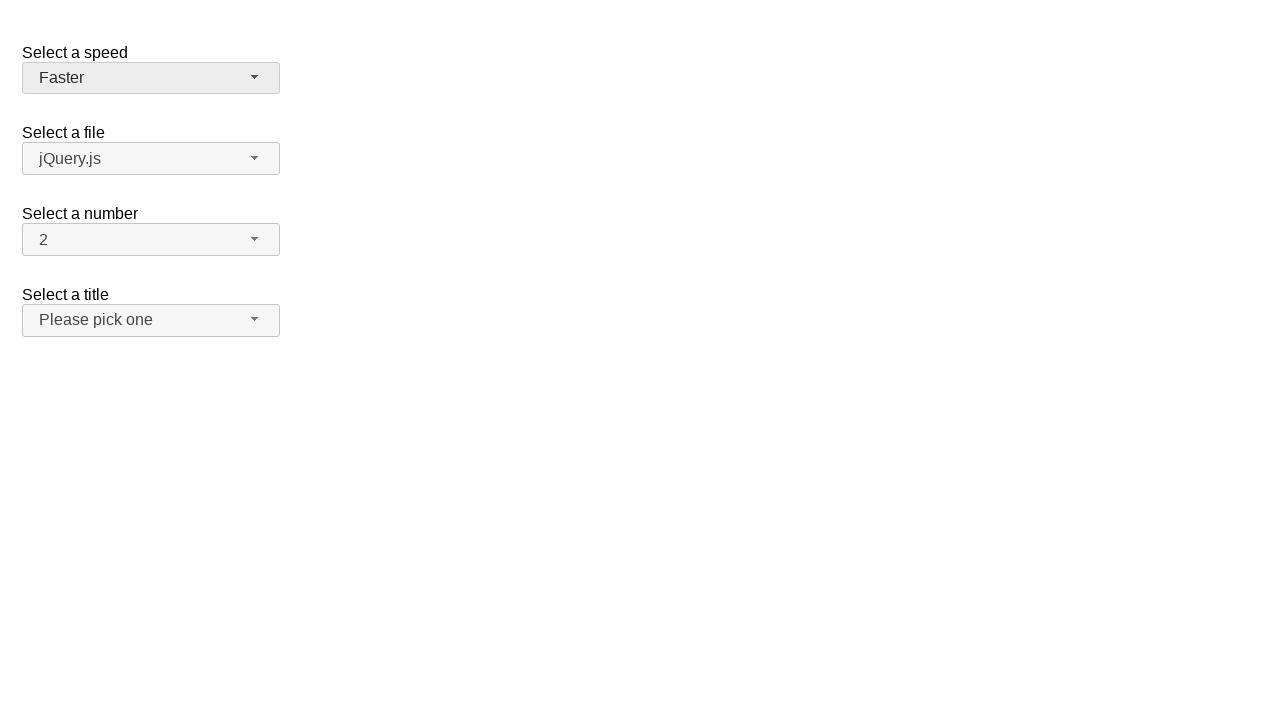

Clicked files dropdown button at (151, 159) on span#files-button
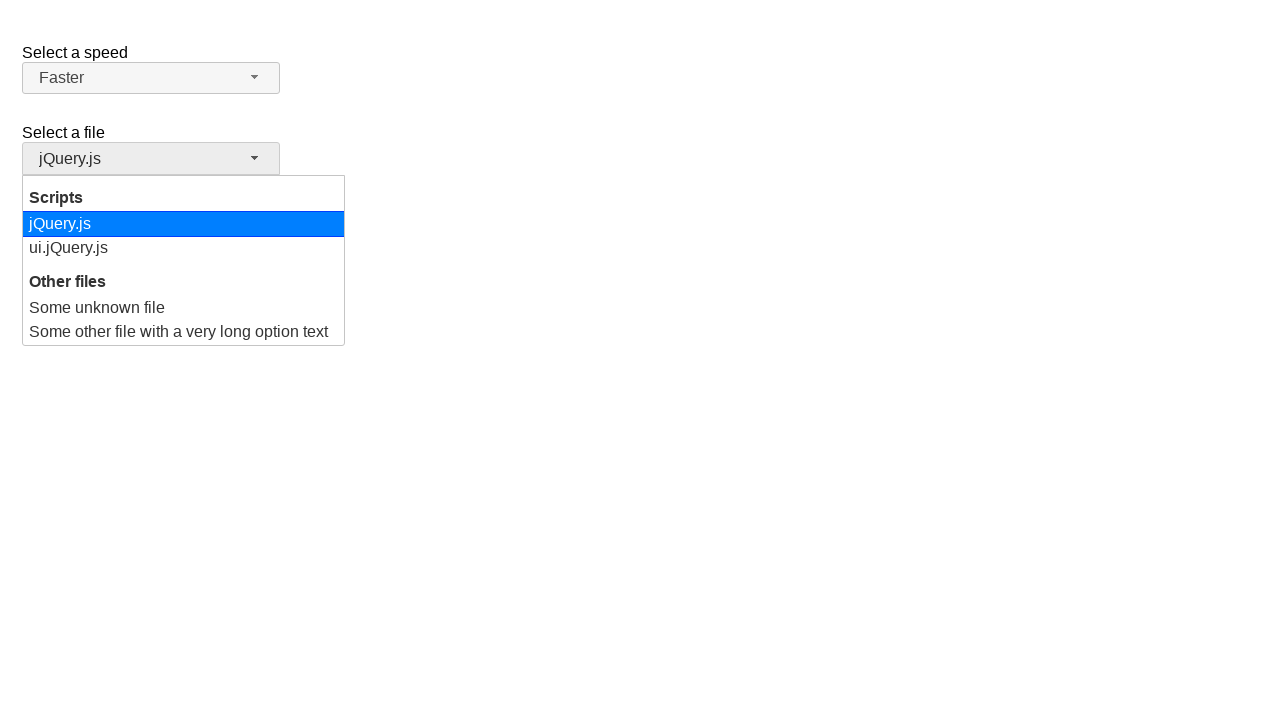

Files dropdown menu appeared
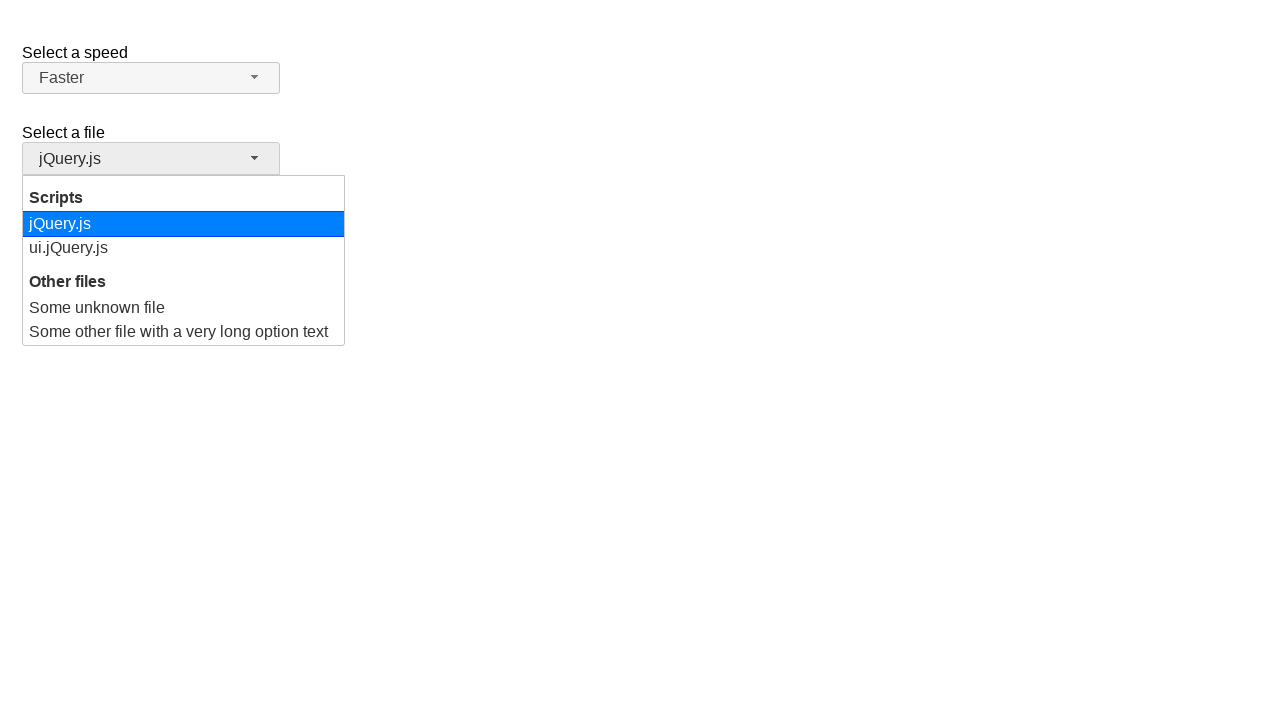

Selected 'ui.jQuery.js' from files dropdown at (184, 248) on ul#files-menu div:has-text('ui.jQuery.js')
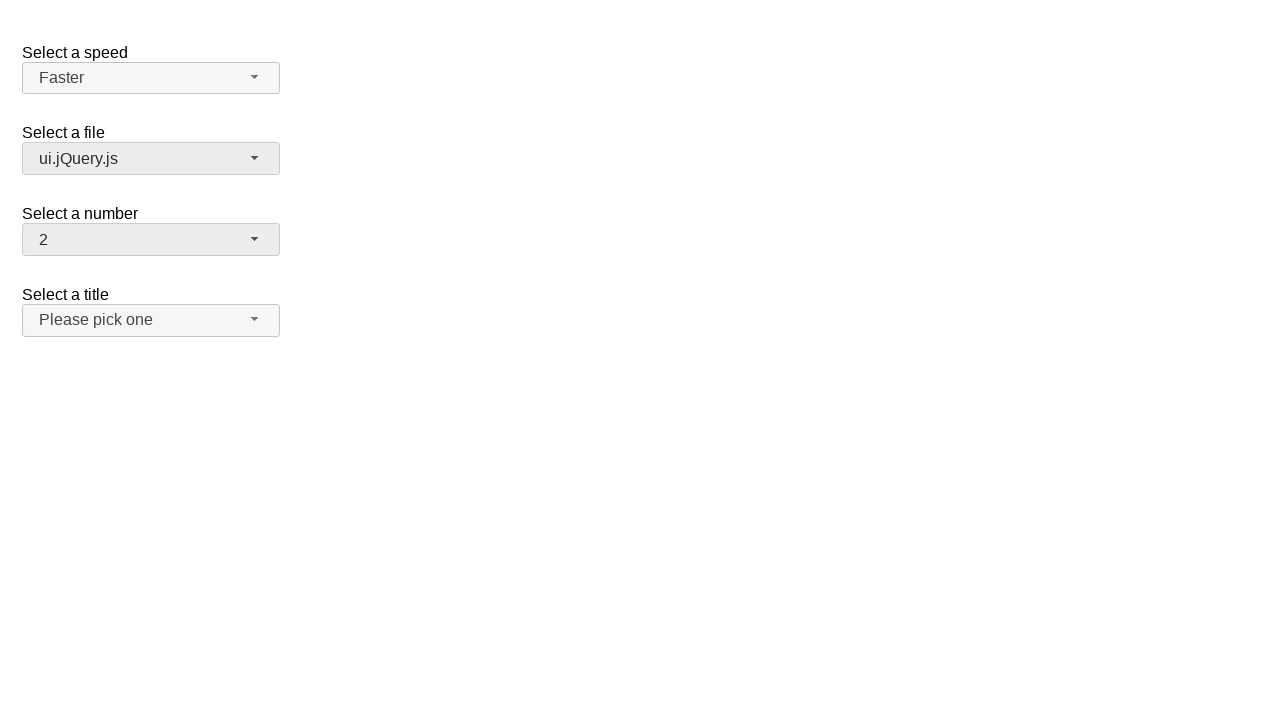

Clicked number dropdown button at (151, 240) on span#number-button
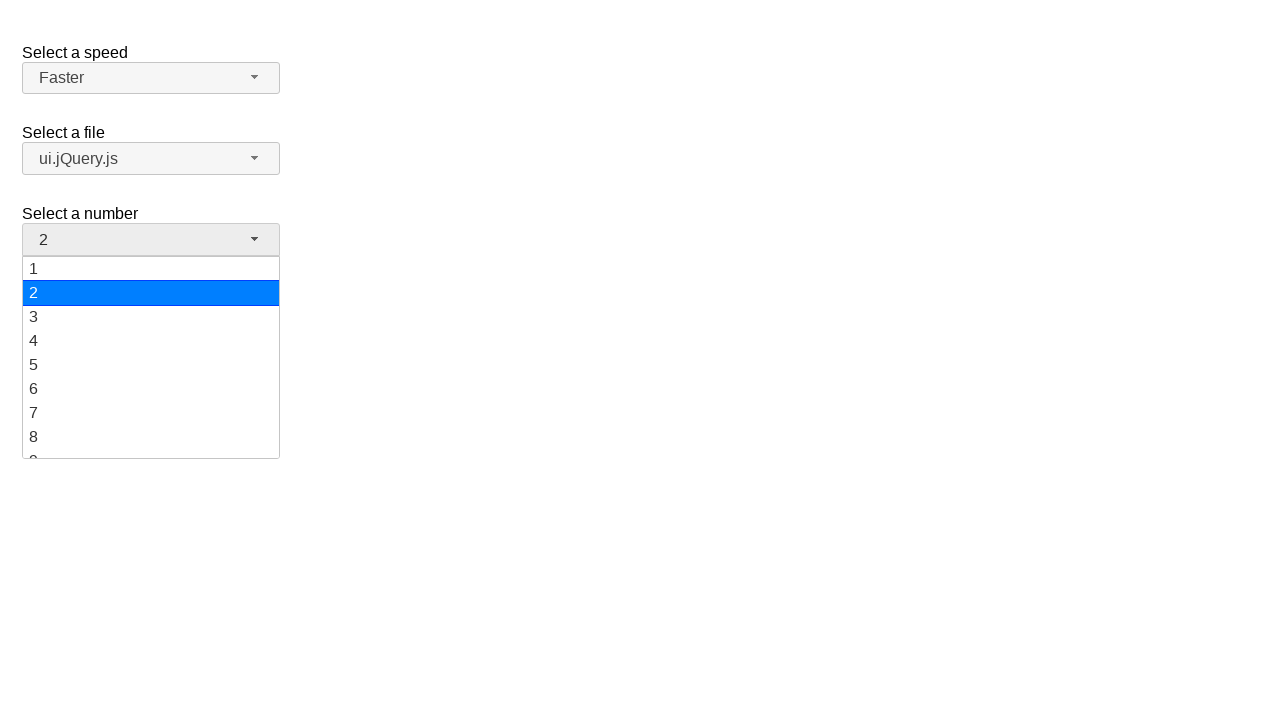

Number dropdown menu appeared
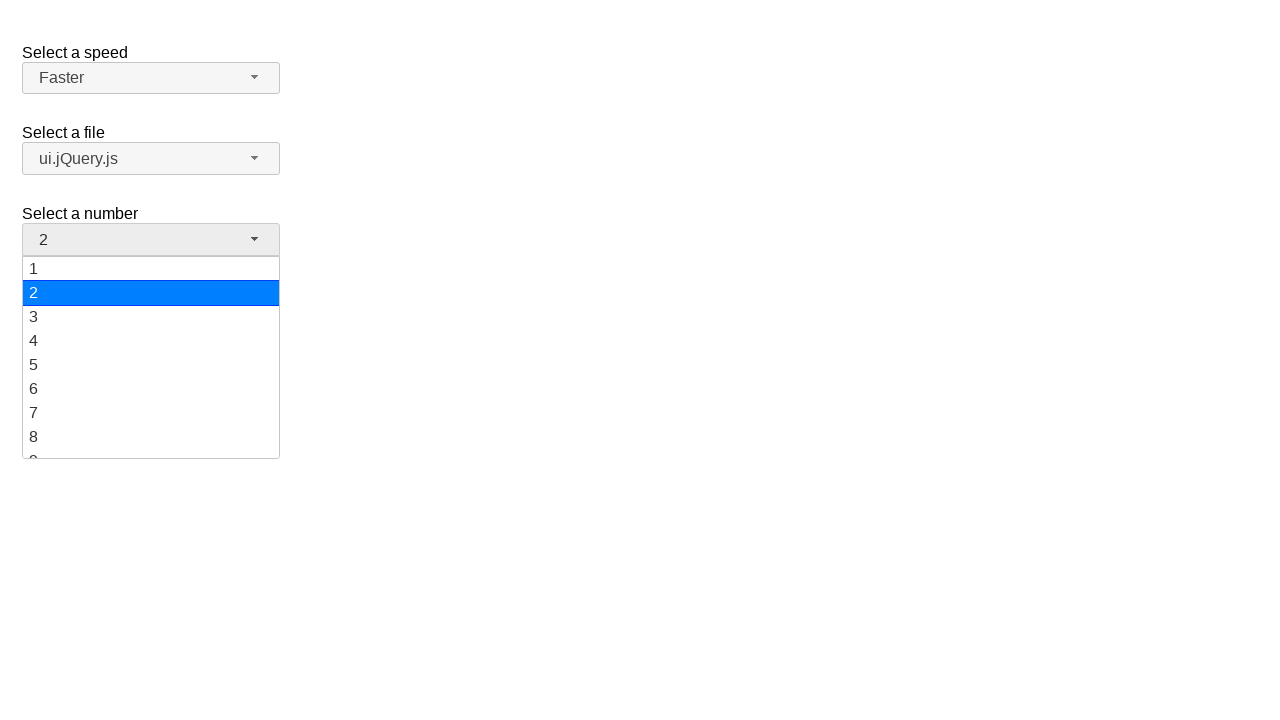

Selected '15' from number dropdown at (151, 357) on ul#number-menu div:has-text('15')
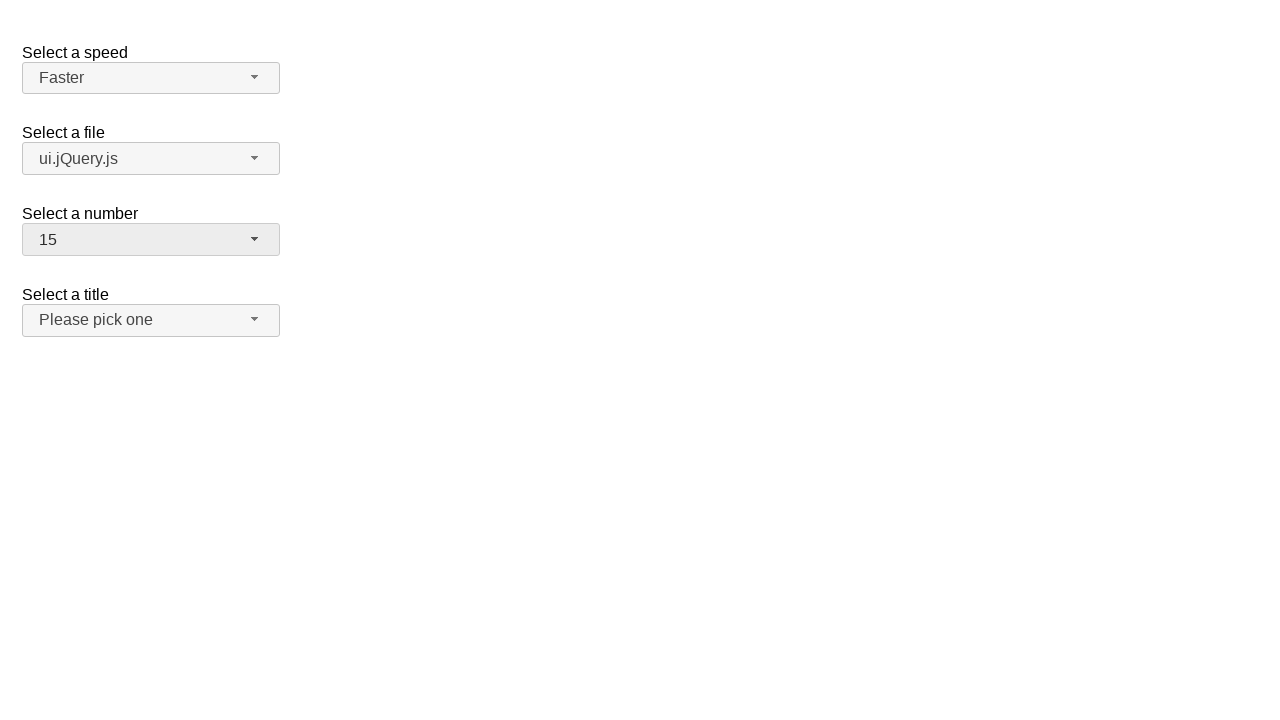

Clicked salutation dropdown button at (151, 320) on span#salutation-button
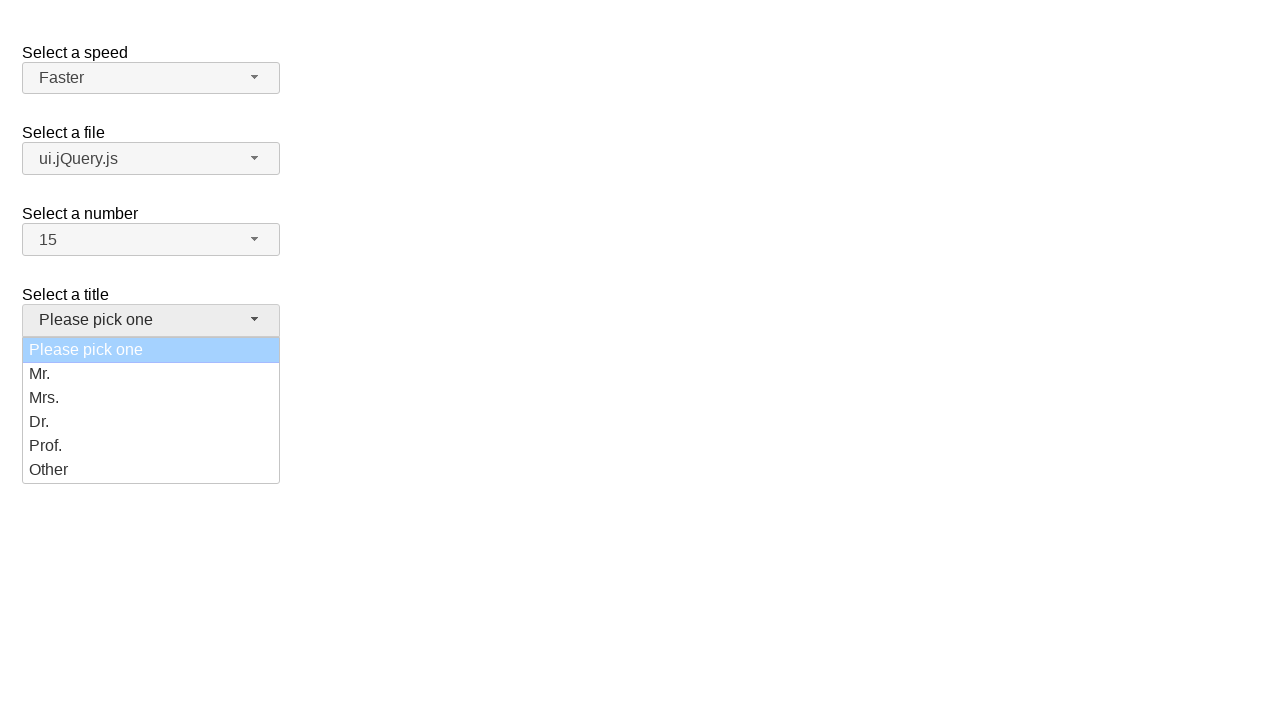

Salutation dropdown menu appeared
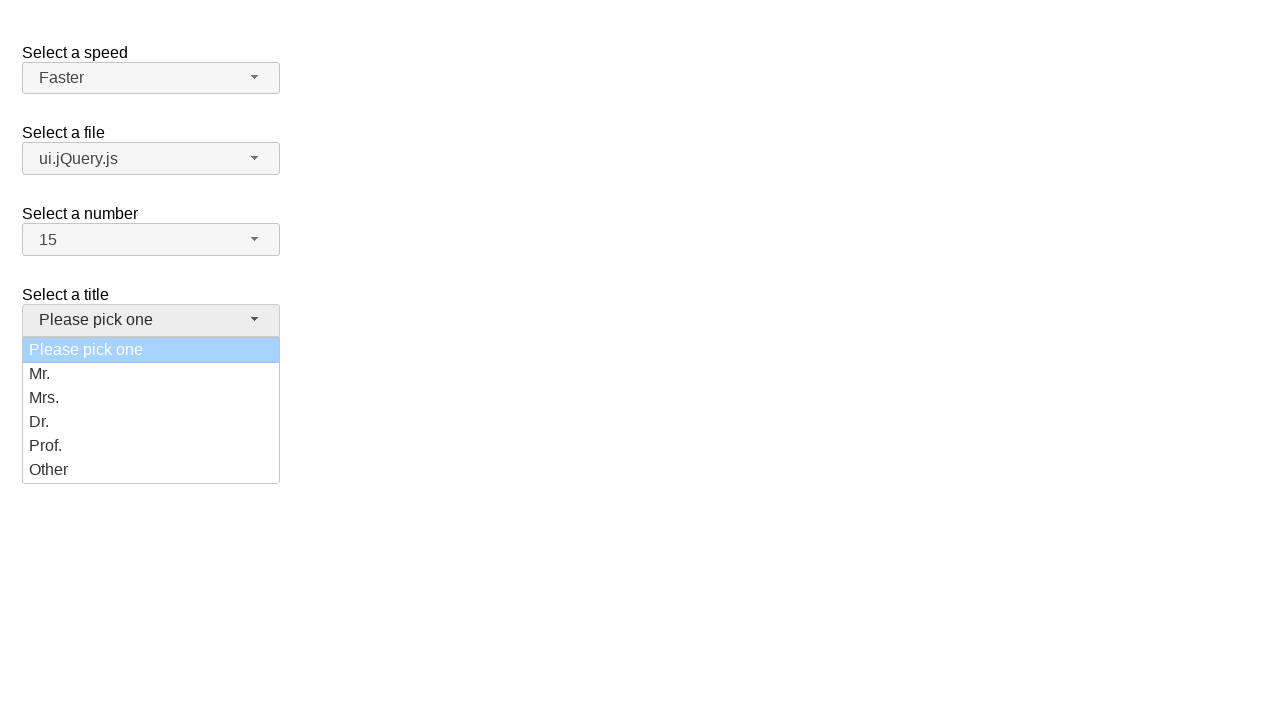

Selected 'Dr.' from salutation dropdown at (151, 422) on ul#salutation-menu div:has-text('Dr.')
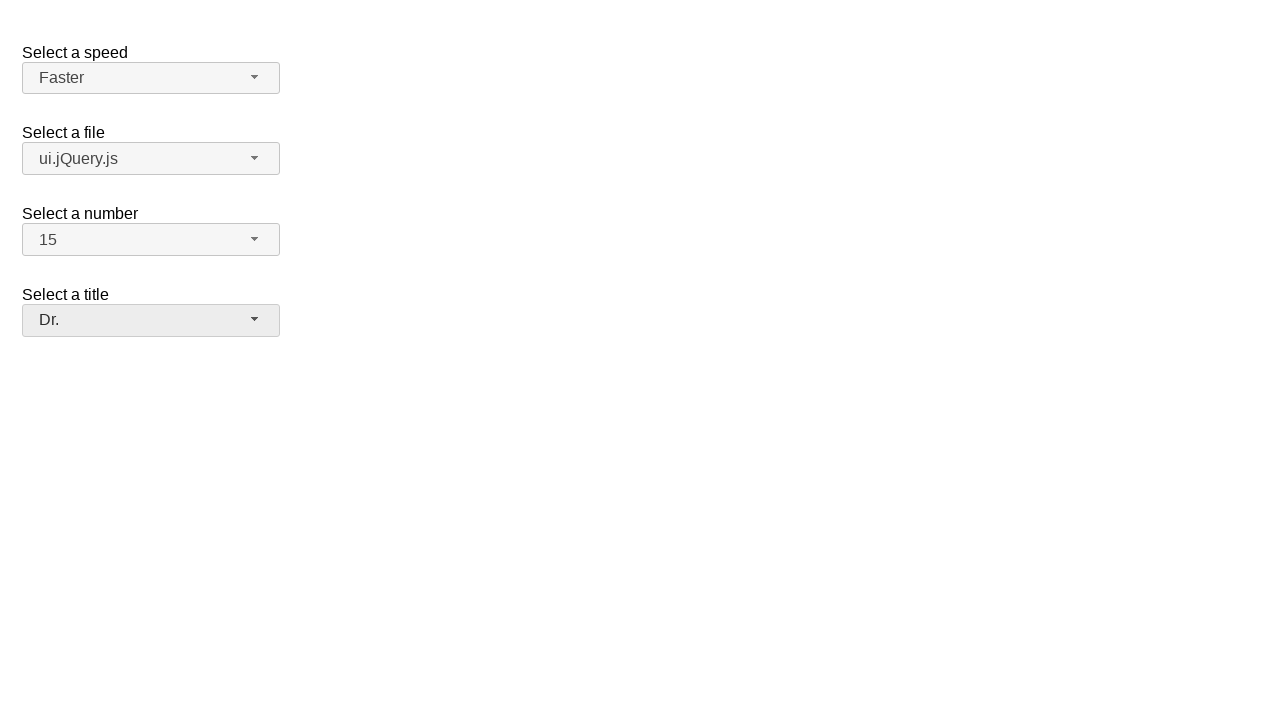

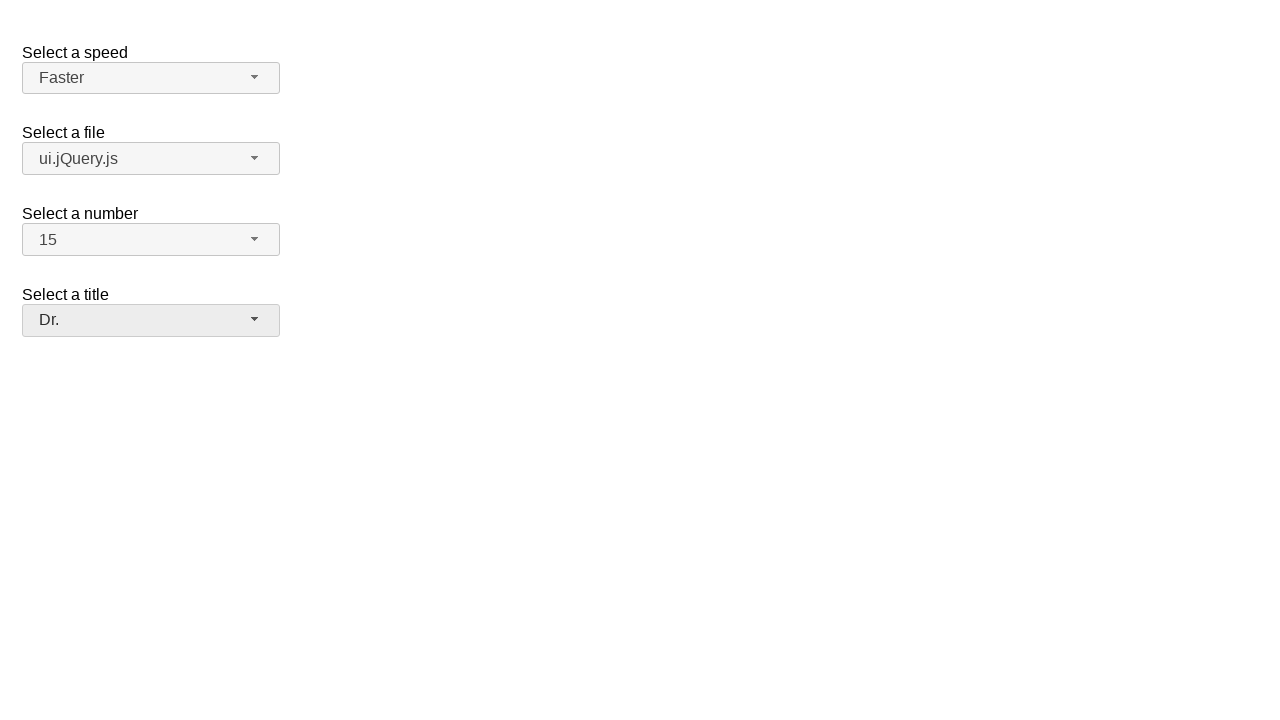